Tests dropdown menu functionality by clicking on a dropdown button and then clicking on the Facebook link that appears

Starting URL: http://www.omayo.blogspot.com

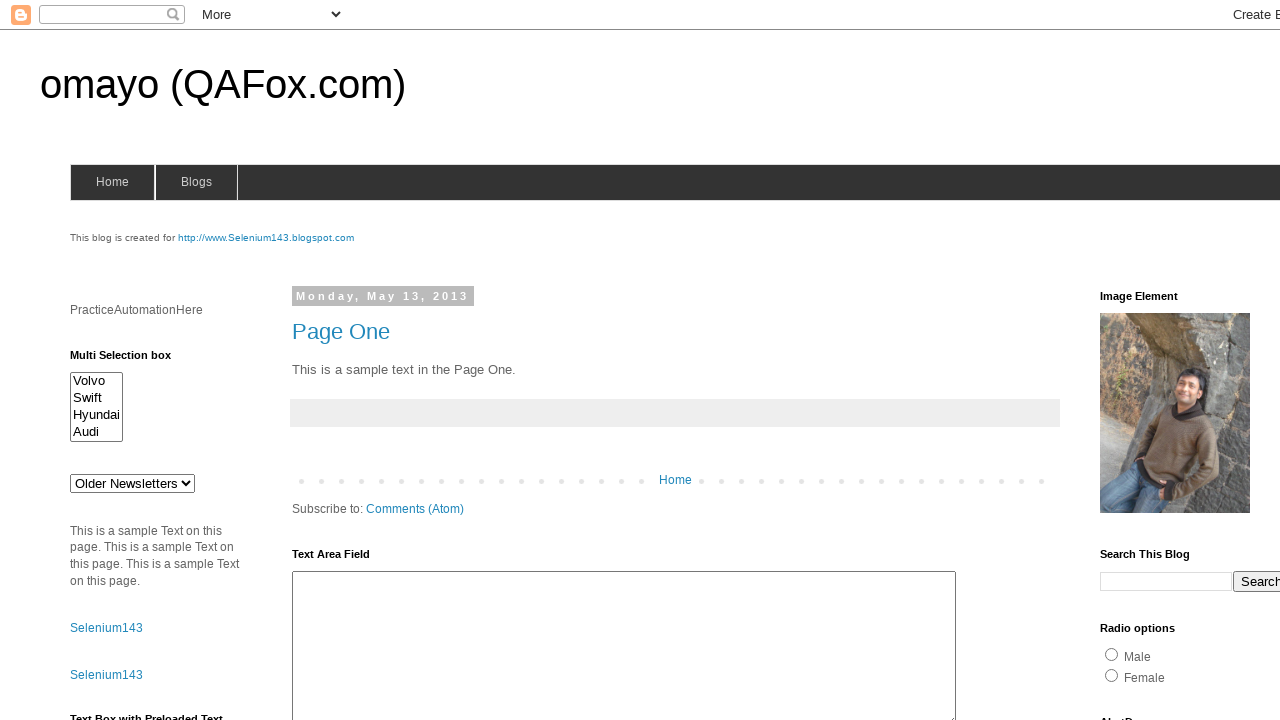

Clicked dropdown button to reveal menu options at (1227, 360) on .dropbtn
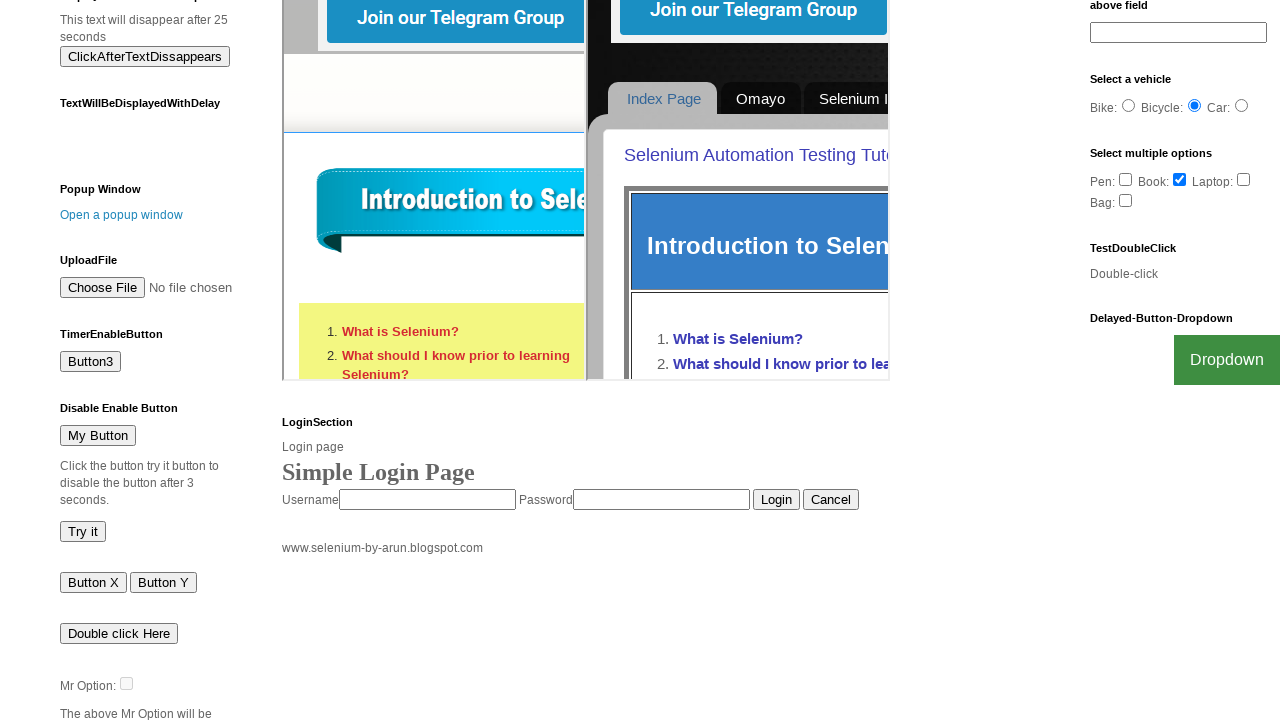

Facebook link became visible in dropdown menu
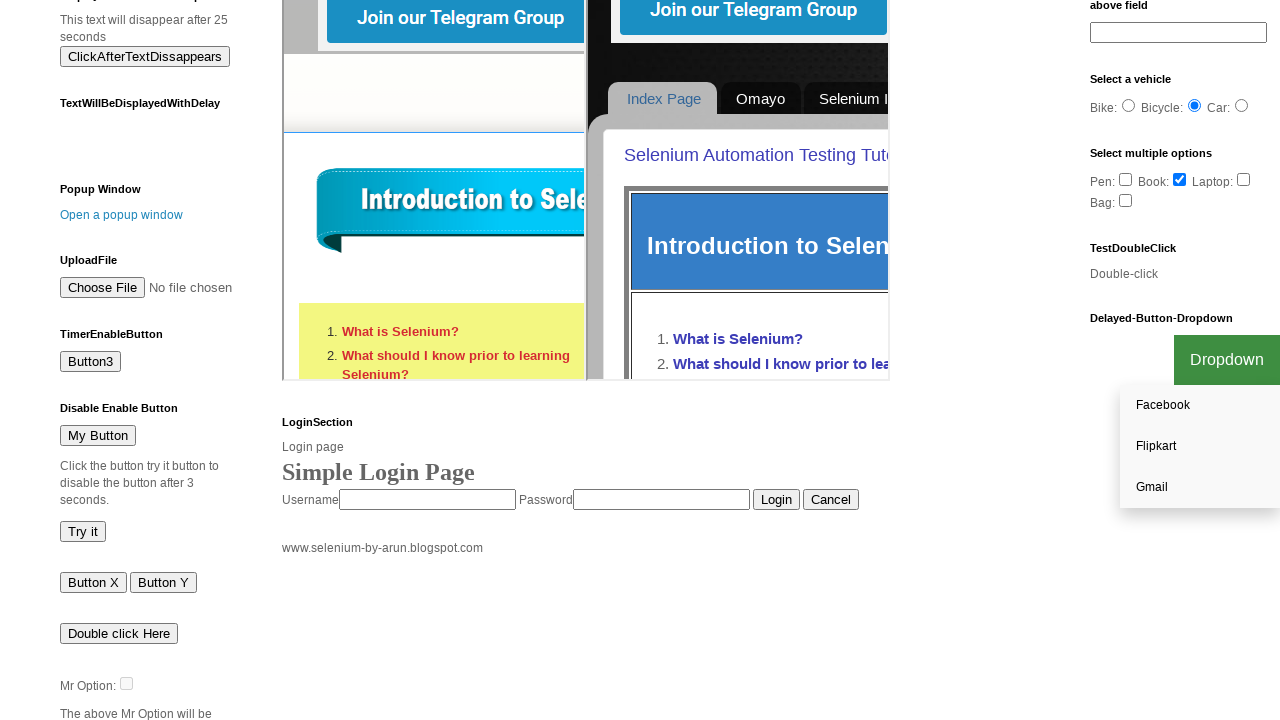

Clicked Facebook link from dropdown menu at (1200, 406) on a[href*='facebook']
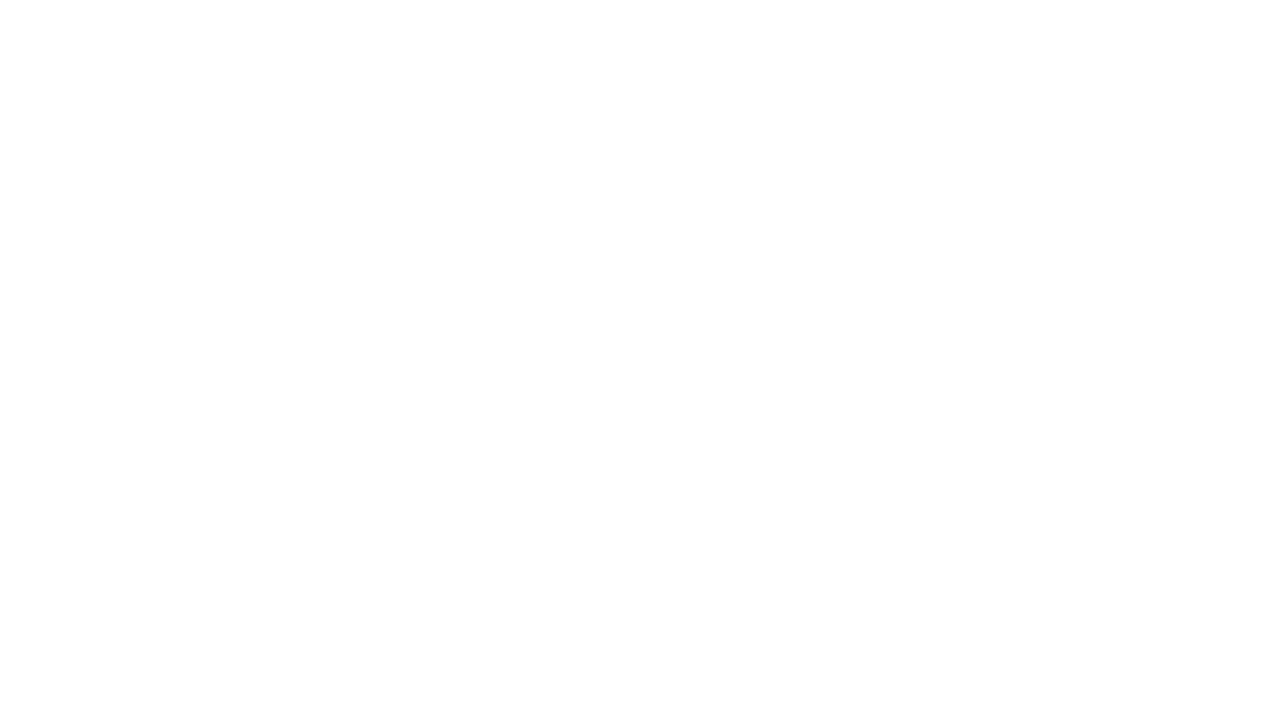

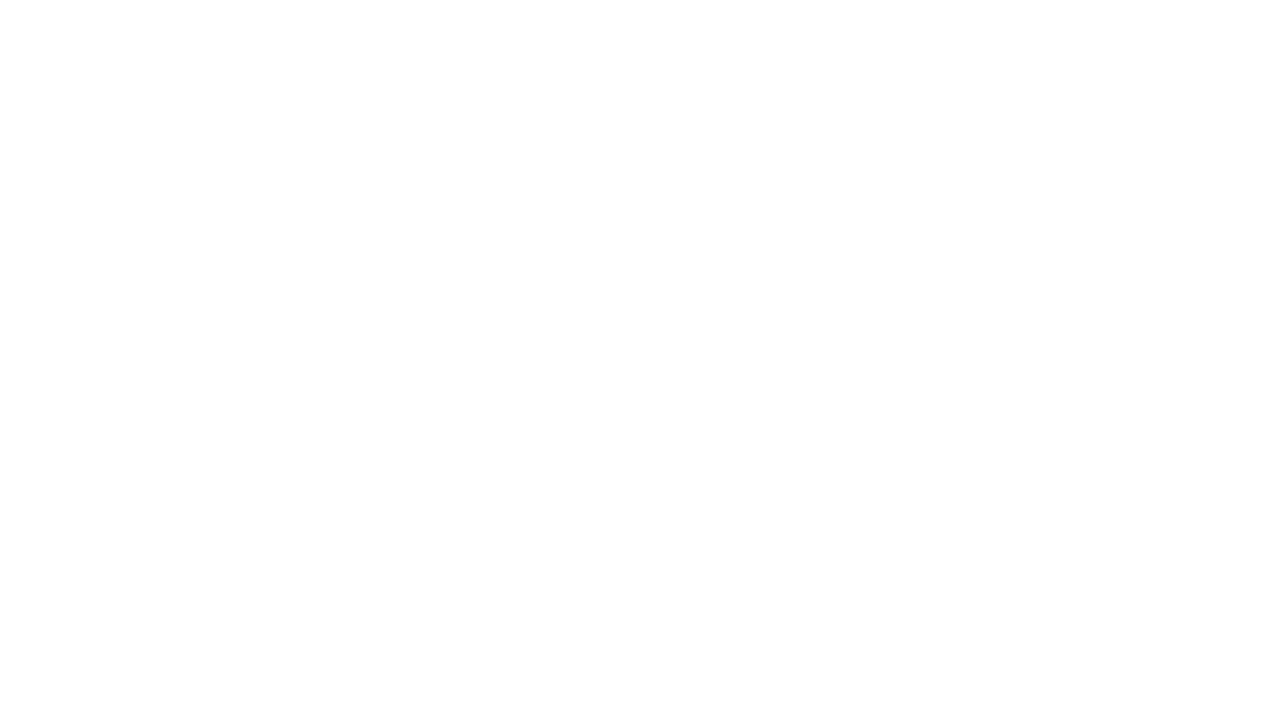